Tests stale element handling by navigating to dynamic controls page, clicking a checkbox, removing it, then adding it back

Starting URL: https://the-internet.herokuapp.com/

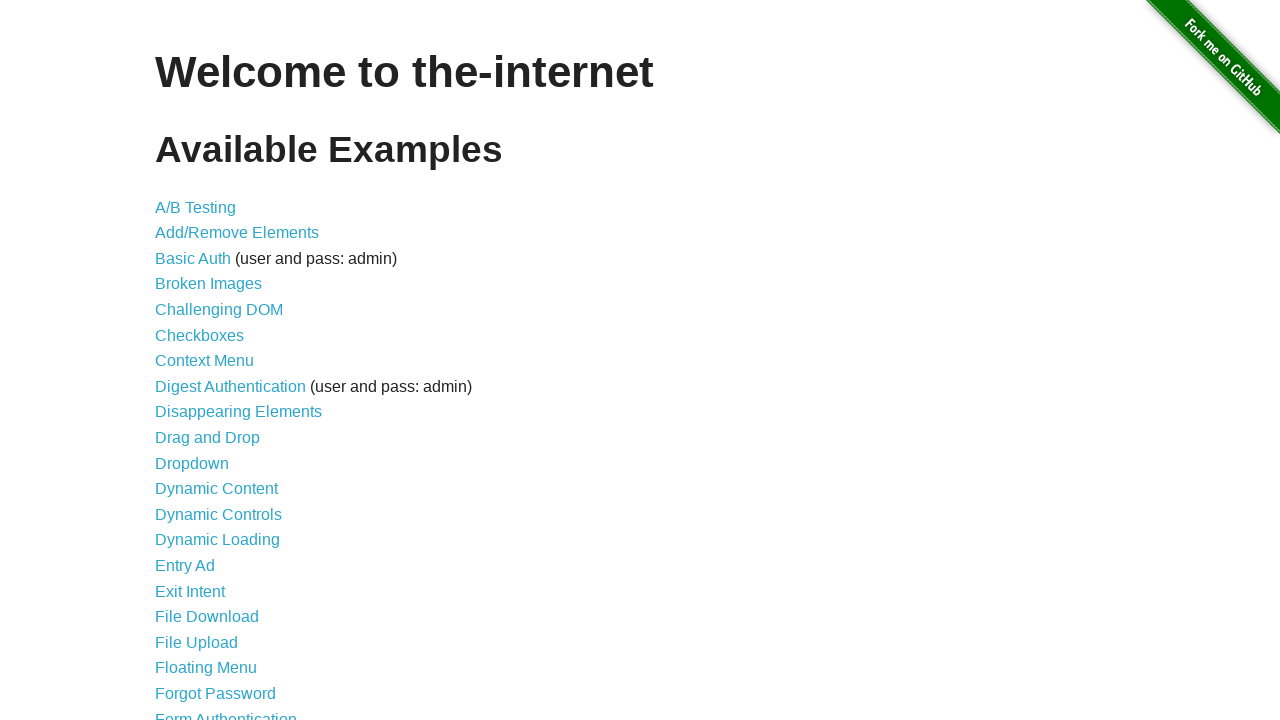

Navigated to the-internet.herokuapp.com homepage
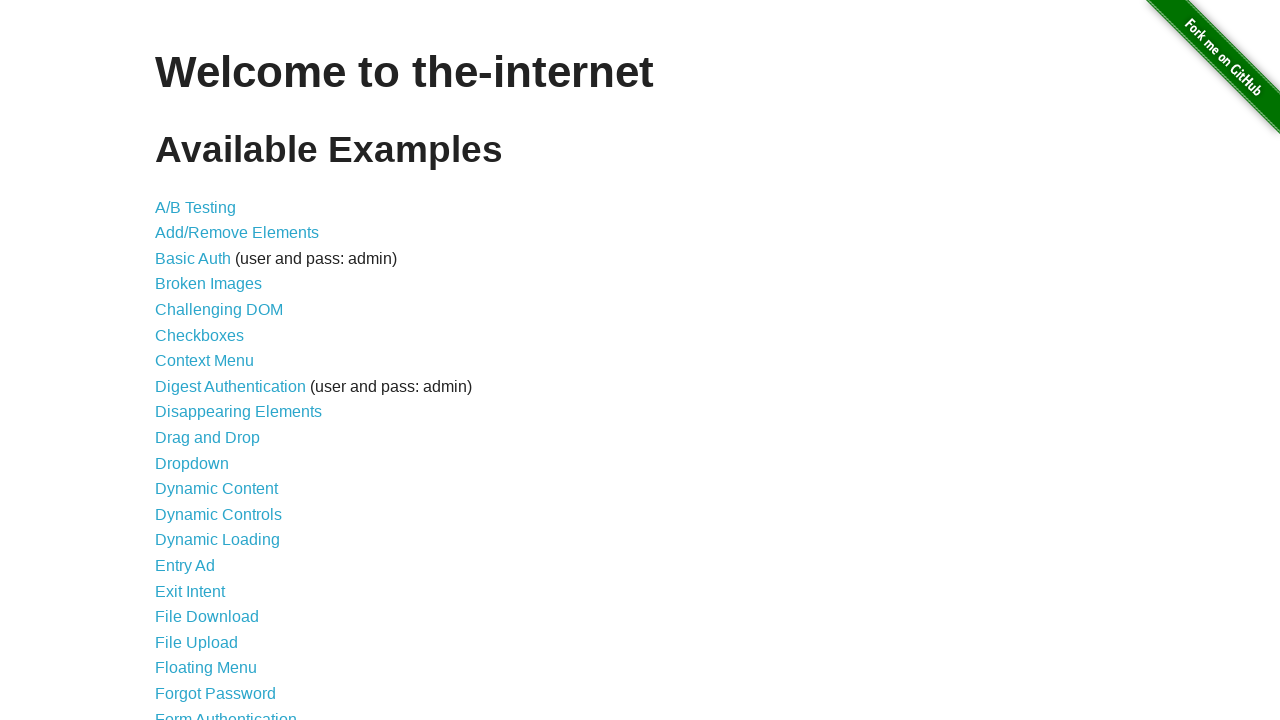

Clicked link to Dynamic Controls page at (218, 514) on xpath=//div[@id='content']/ul//a[@href='/dynamic_controls']
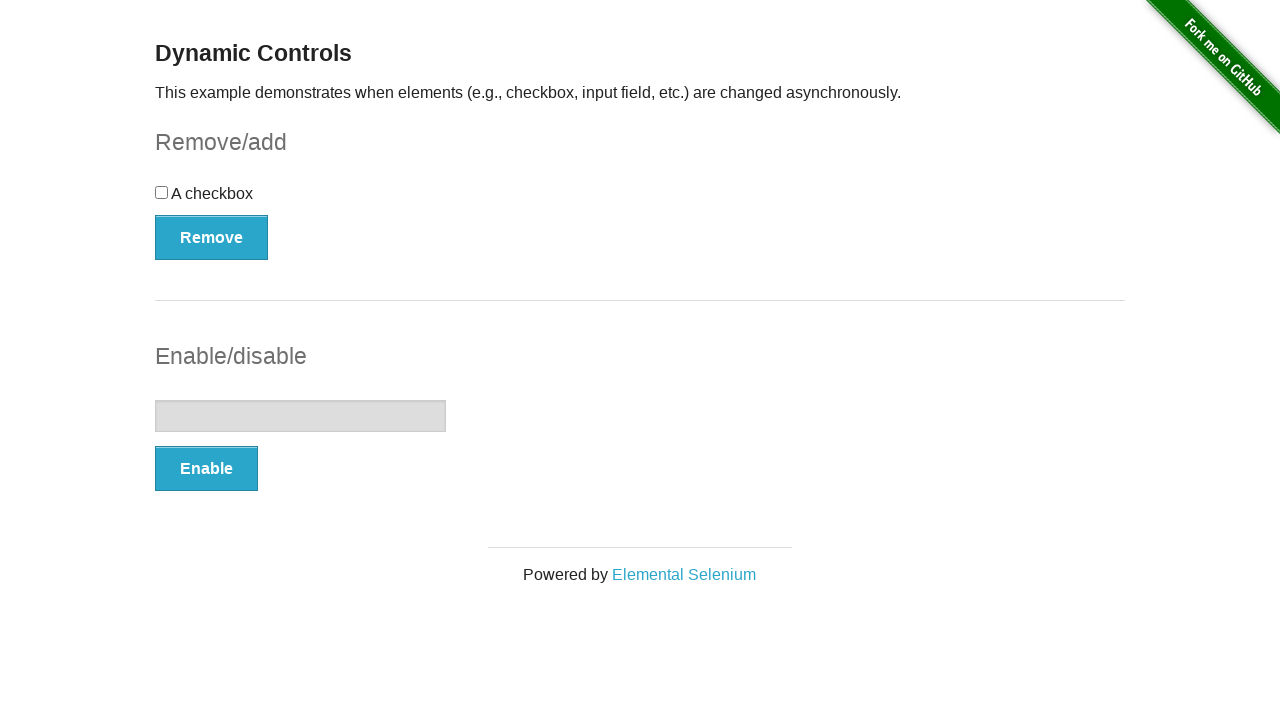

Clicked the checkbox at (640, 200) on #checkbox
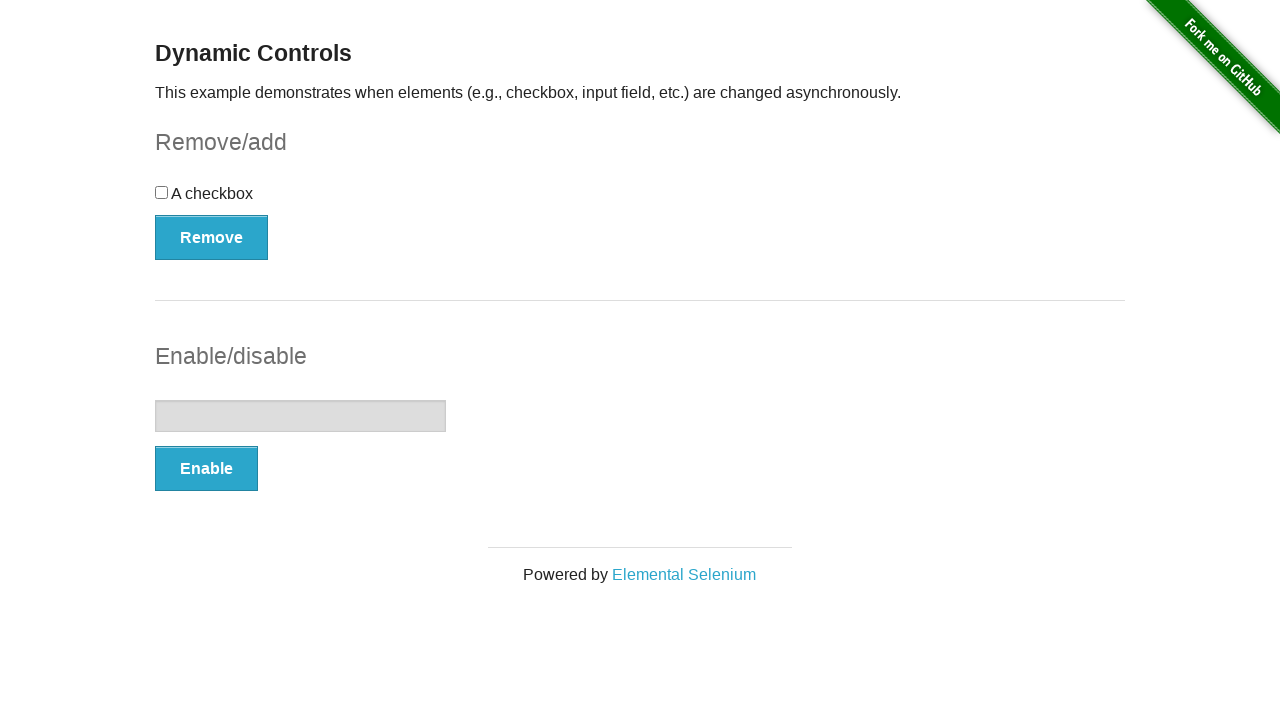

Clicked Remove button to remove the checkbox at (212, 237) on xpath=//form[@id='checkbox-example']/button[@type='button']
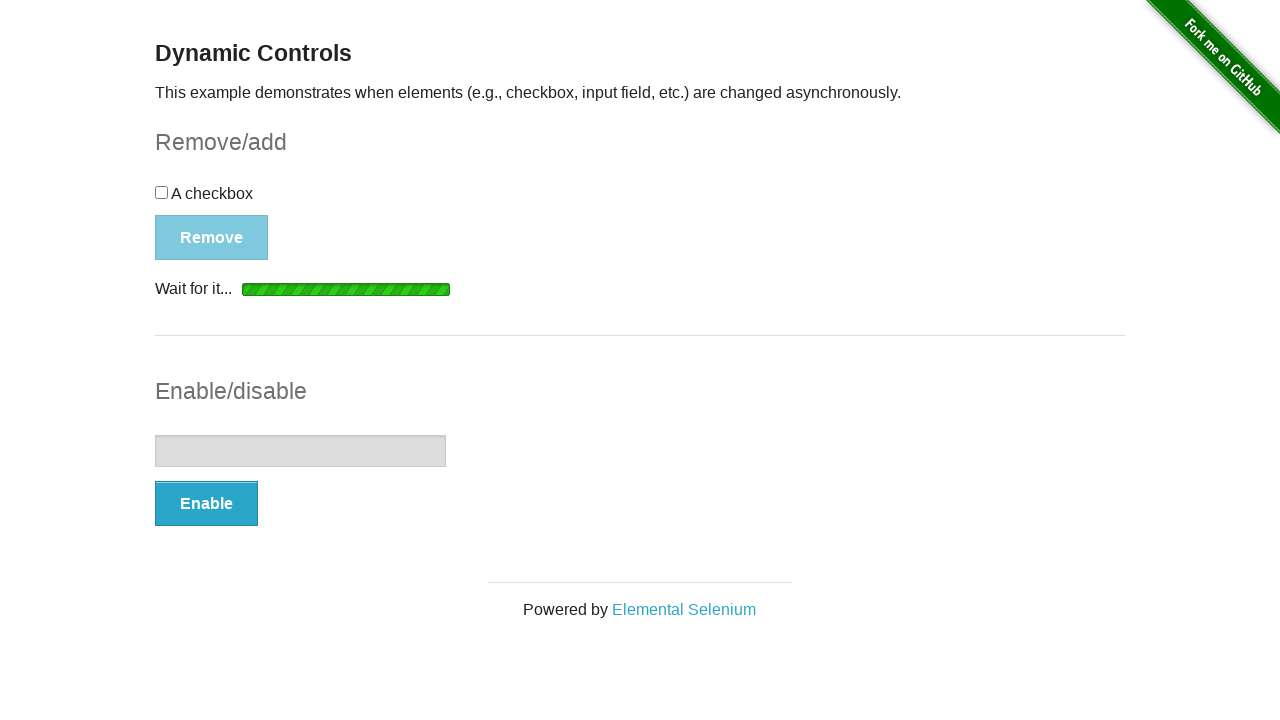

Waited for checkbox to be detached from DOM
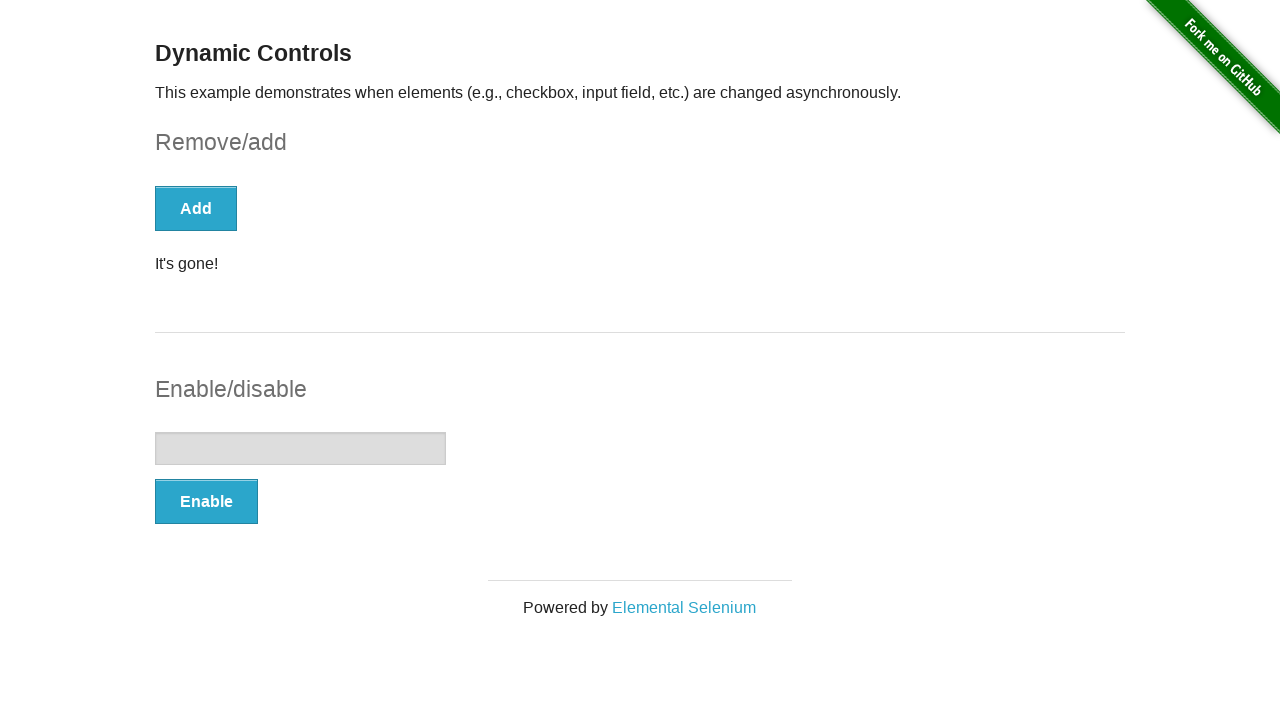

Clicked Add button to restore the checkbox at (196, 208) on xpath=//form[@id='checkbox-example']/button[@type='button']
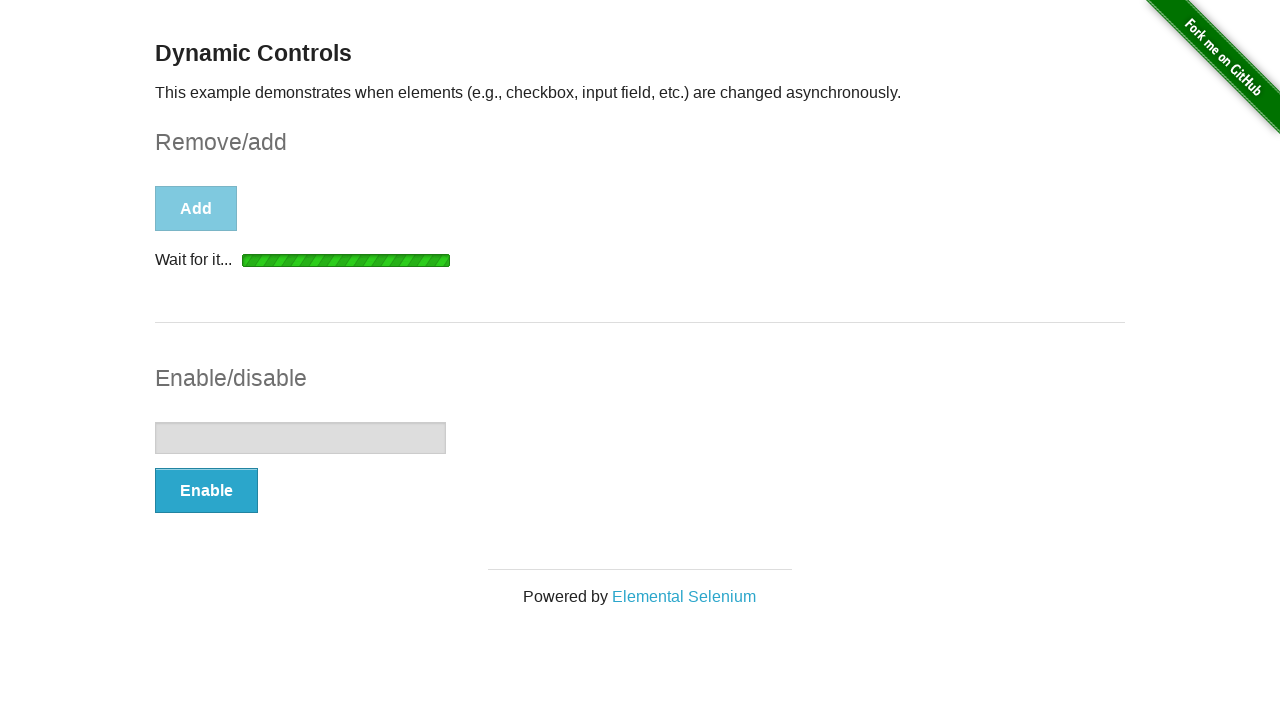

Waited for checkbox to become visible again
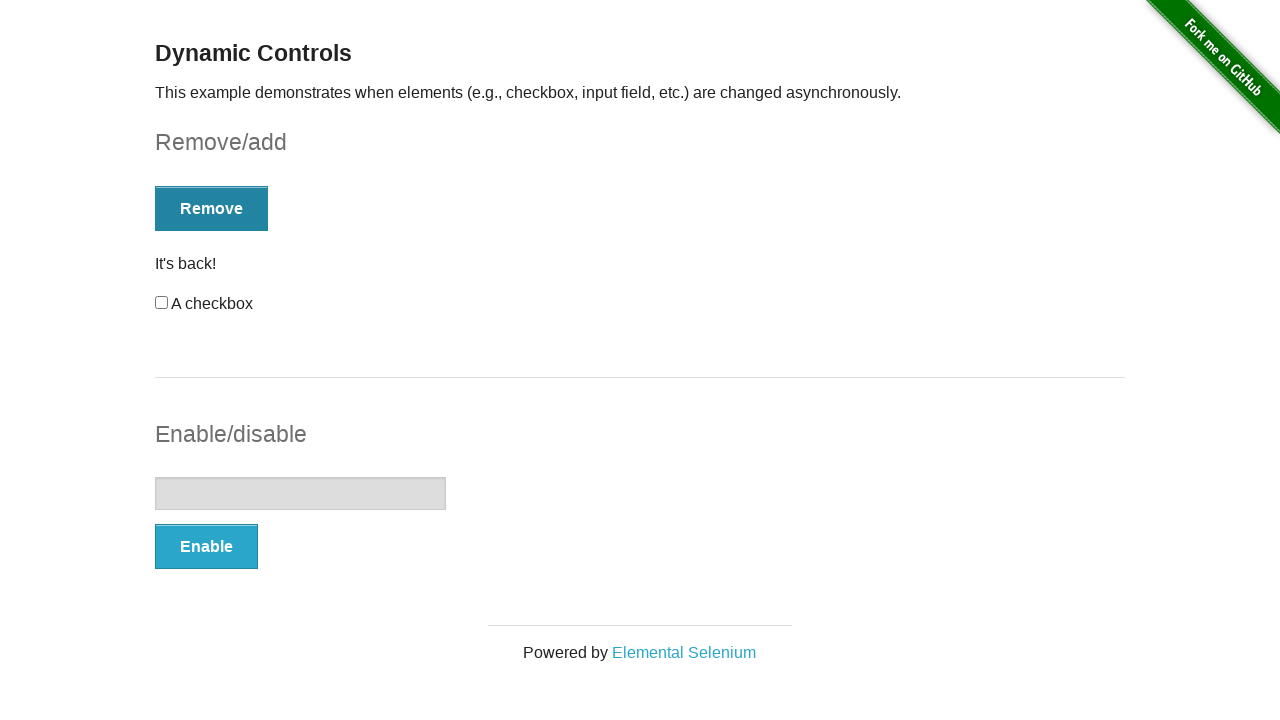

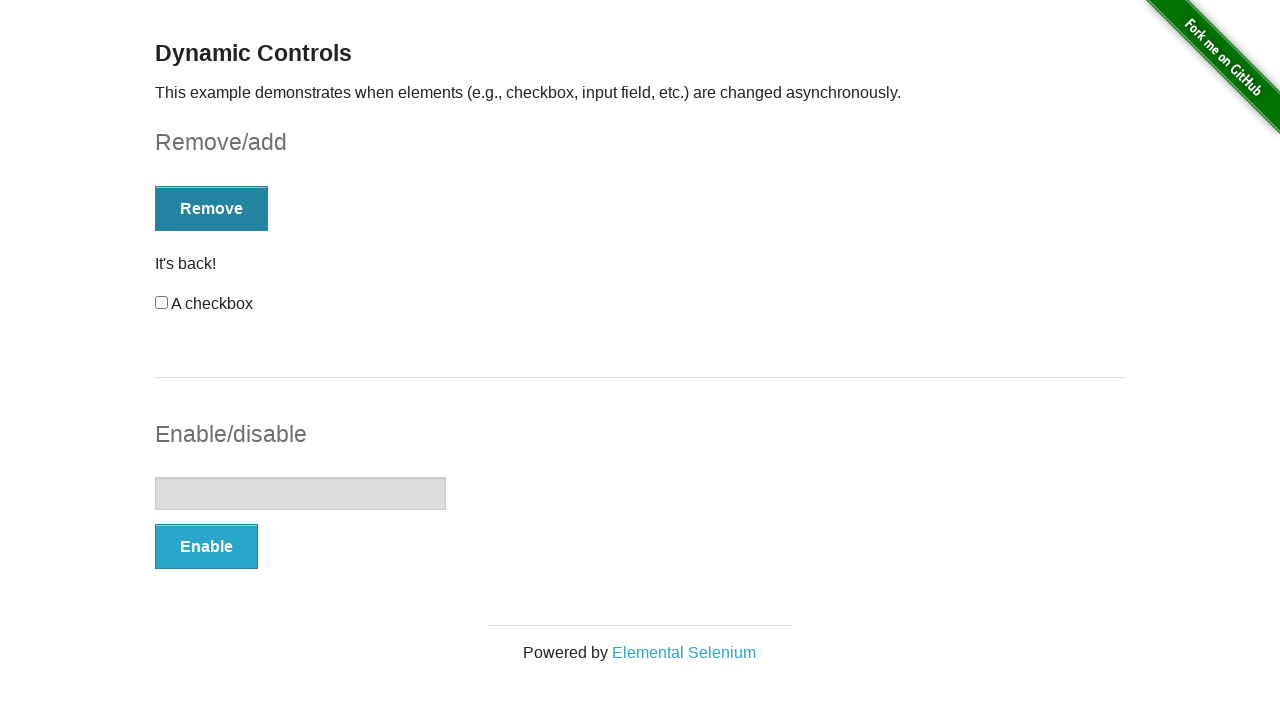